Tests a registration form by filling in first name, last name, and email fields, then submitting the form and verifying successful registration message

Starting URL: http://suninjuly.github.io/registration1.html

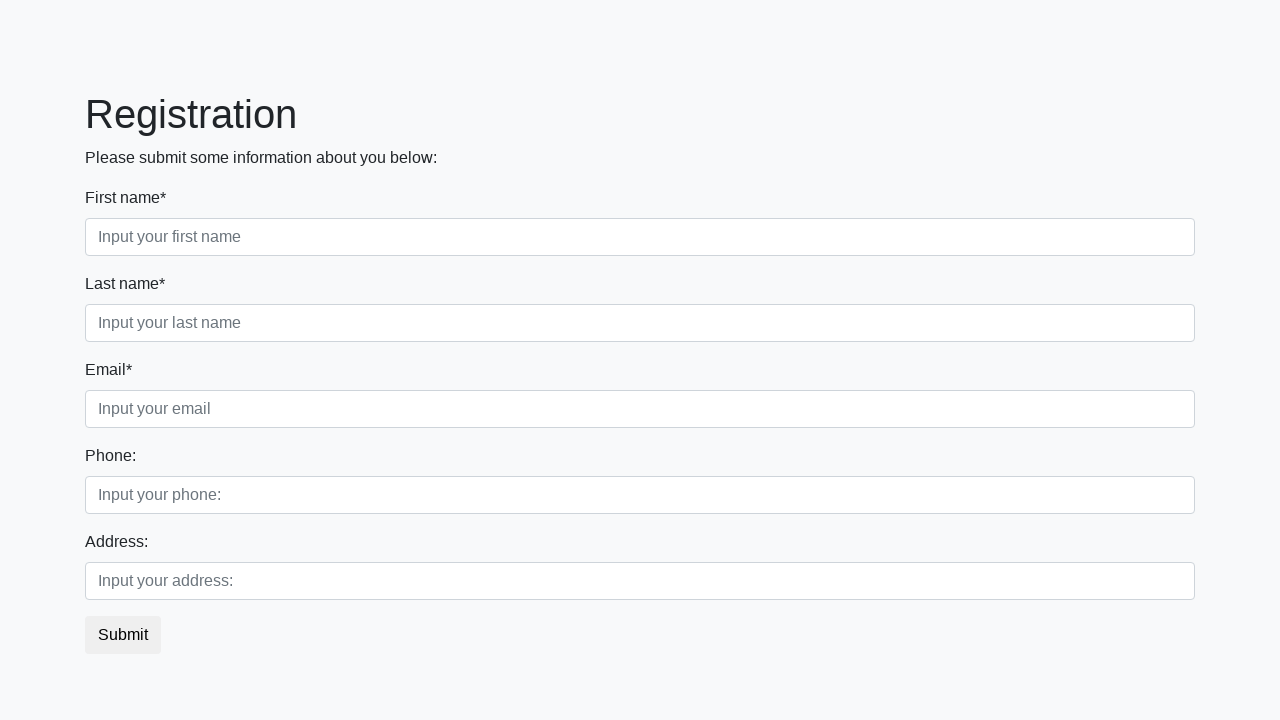

Filled first name field with 'John' on .first_block .form-control.first
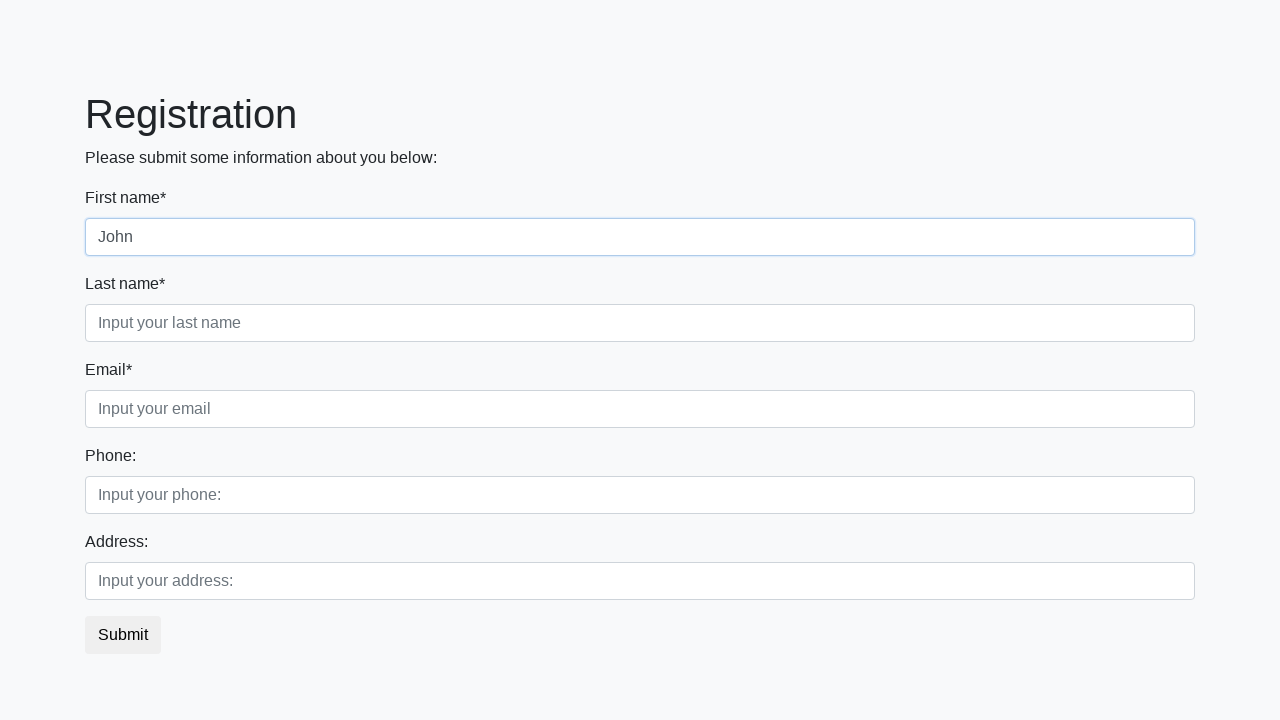

Filled last name field with 'Smith' on .first_block .form-control.second
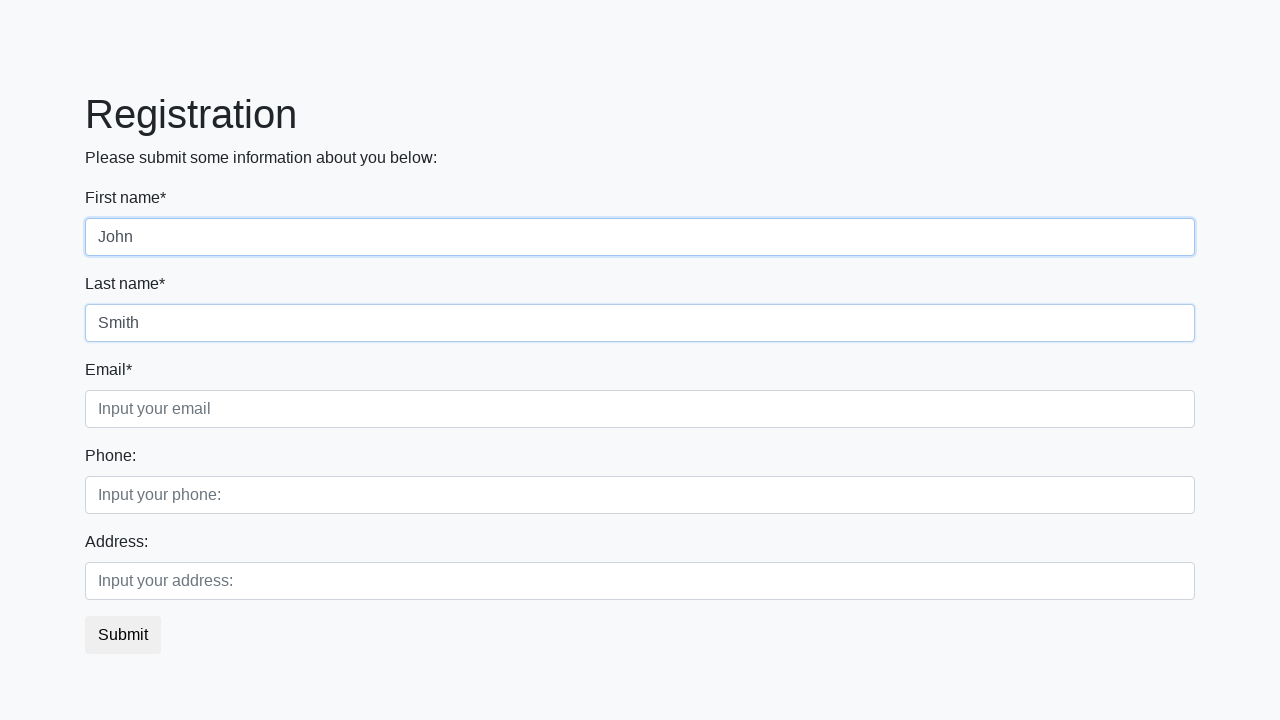

Filled email field with 'john.smith@example.com' on .first_block .form-control.third
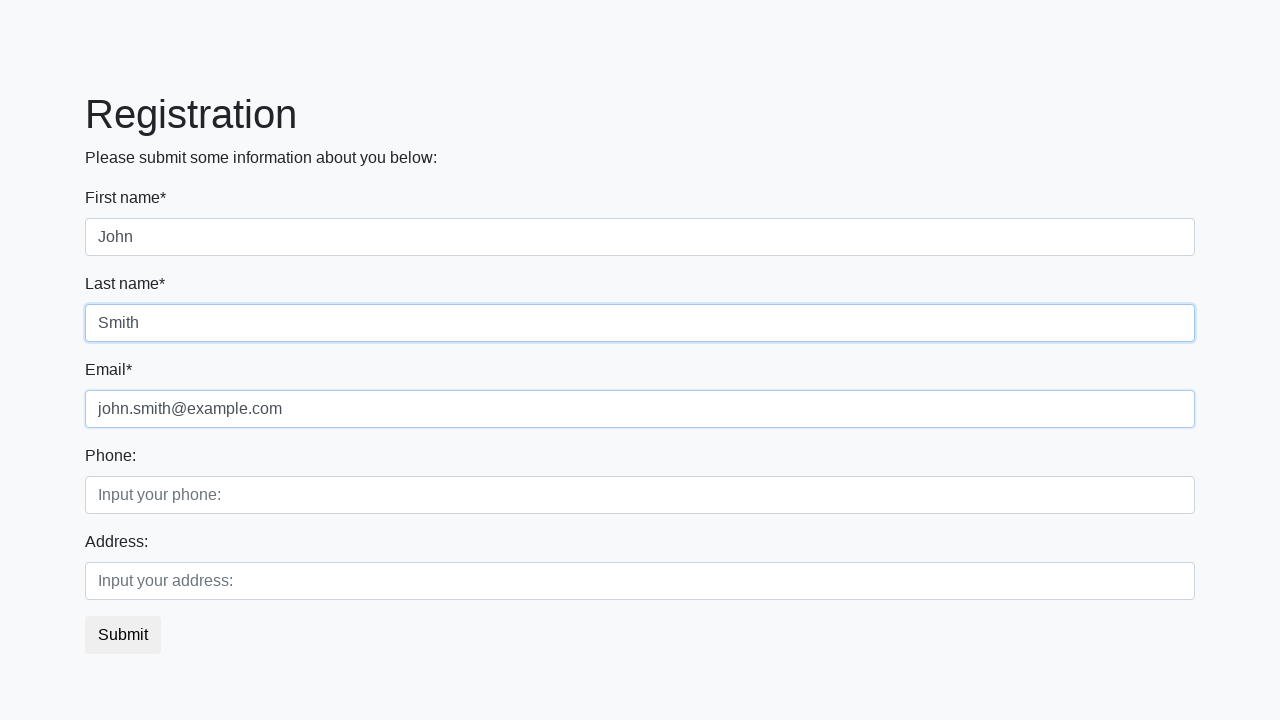

Clicked submit button to register at (123, 635) on button.btn
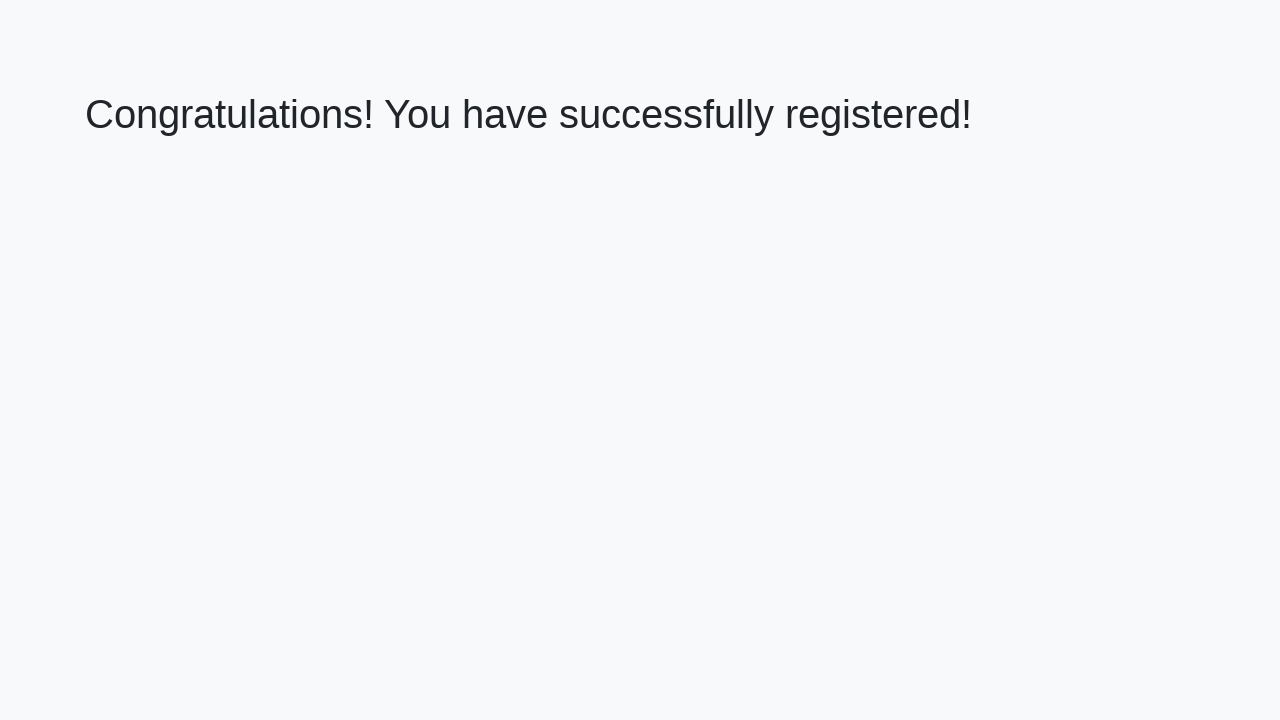

Retrieved success message text
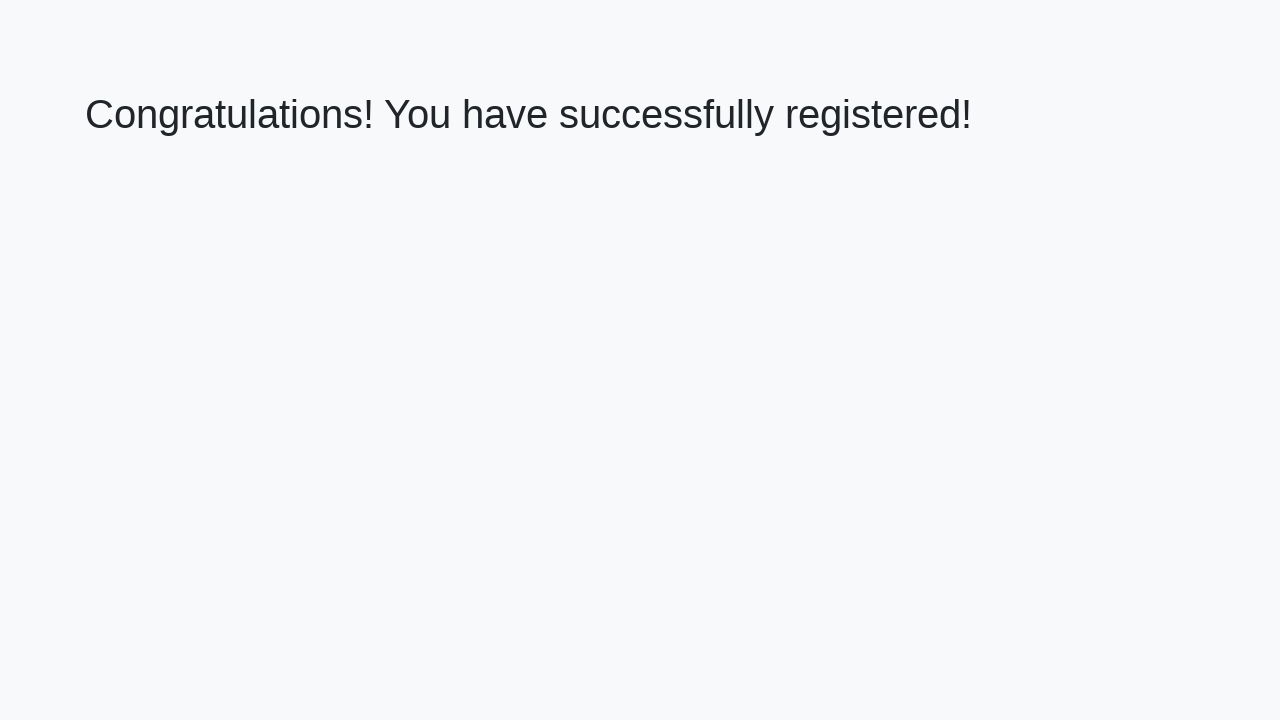

Verified successful registration message
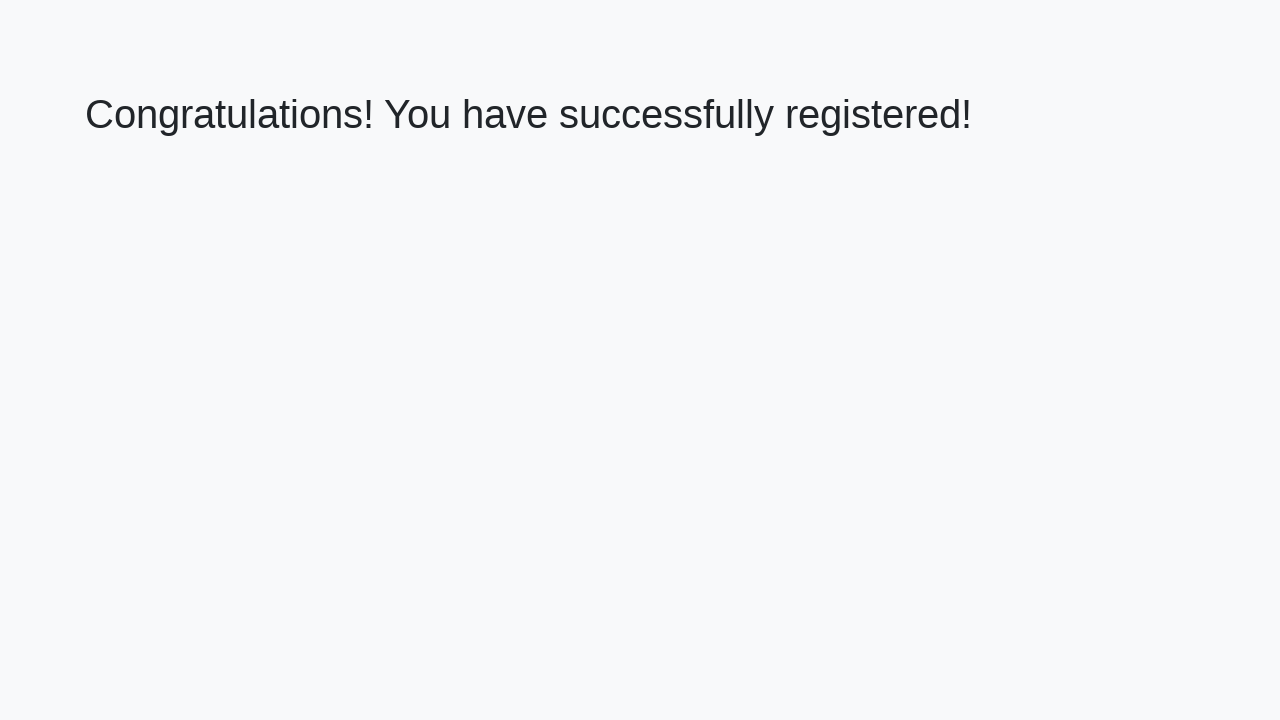

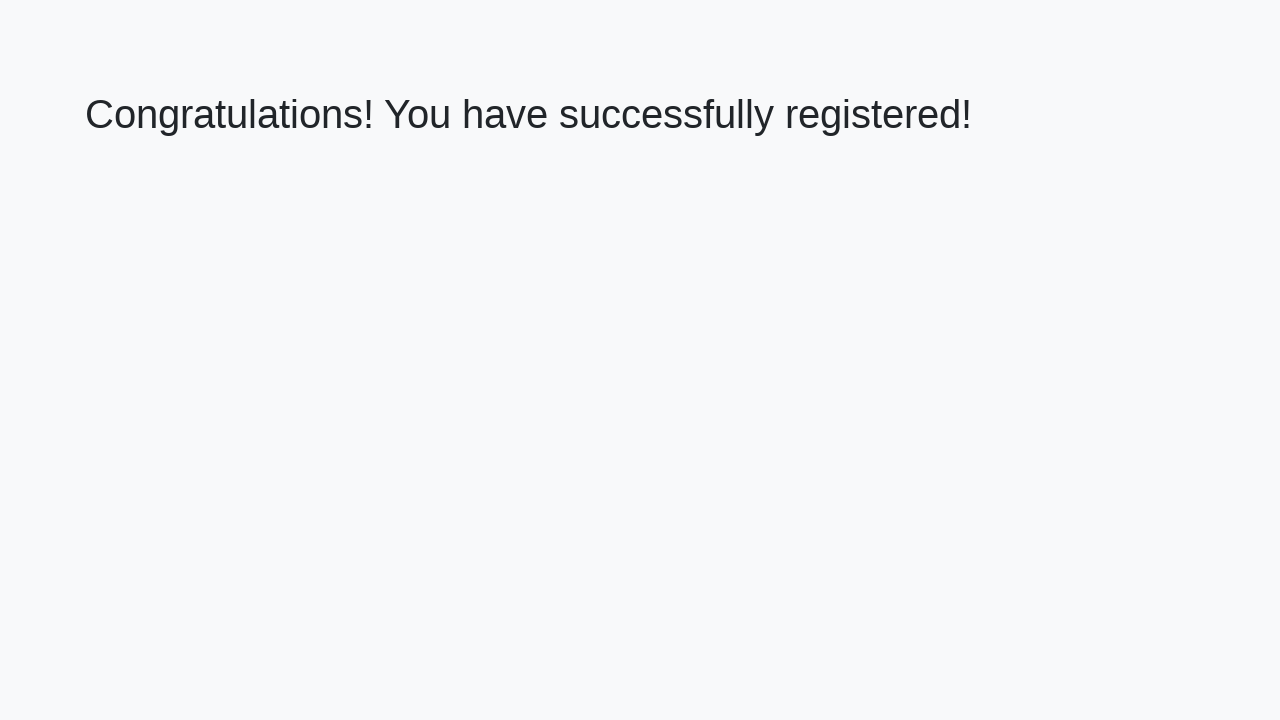